Tests clicking multiple checkboxes on a practice page by scrolling down and selecting three checkbox inputs.

Starting URL: https://omayo.blogspot.com/

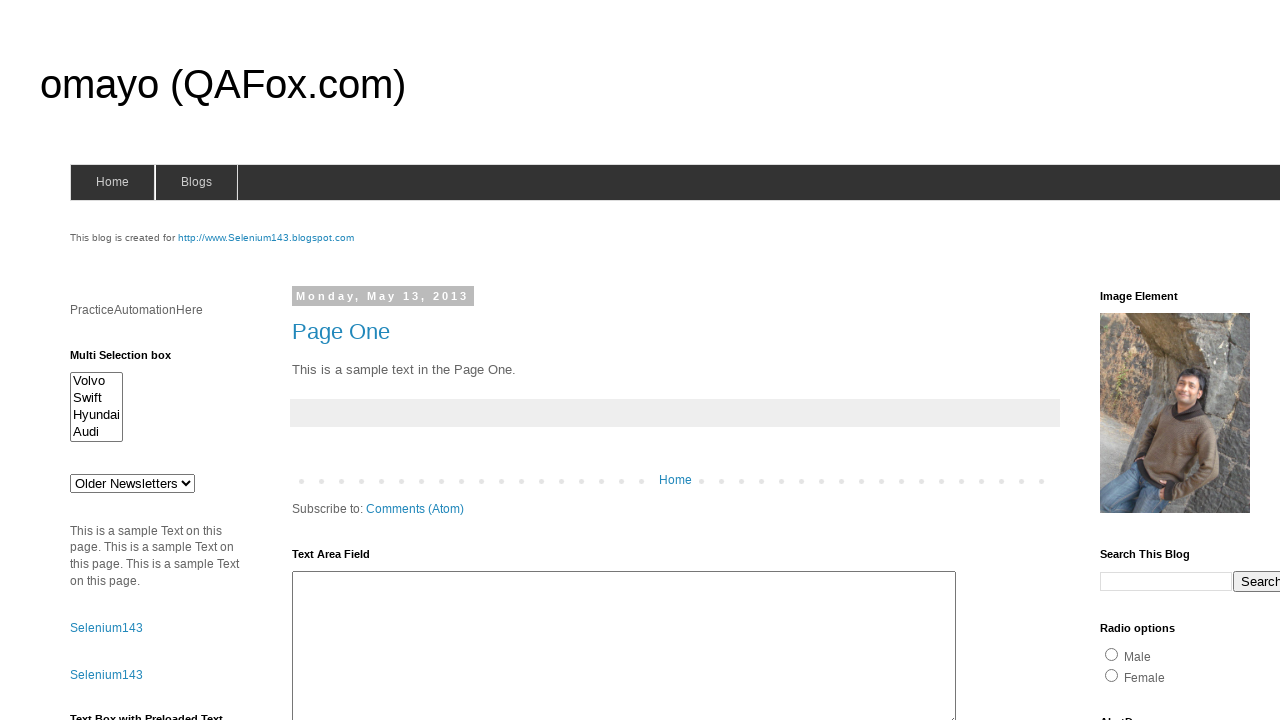

Scrolled down 1700 pixels to reveal checkboxes
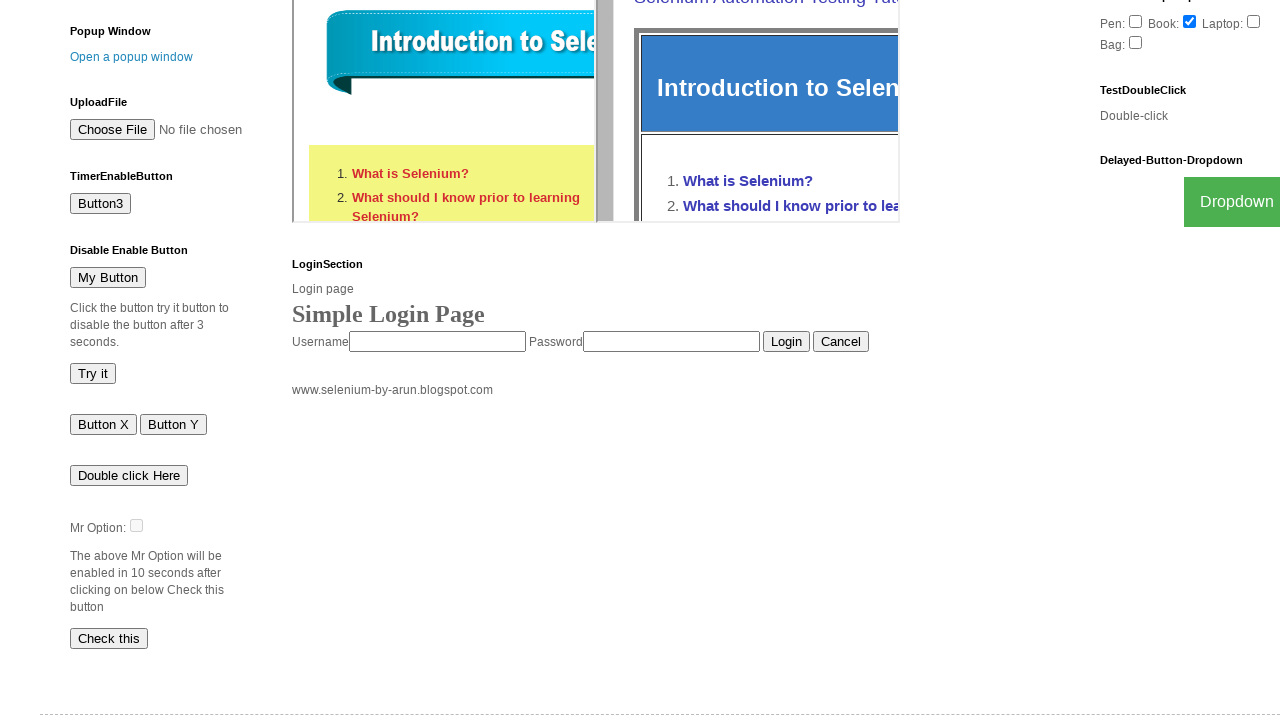

Clicked first checkbox at (1136, 21) on xpath=//*[@id='HTML33']/div[1]/input[1]
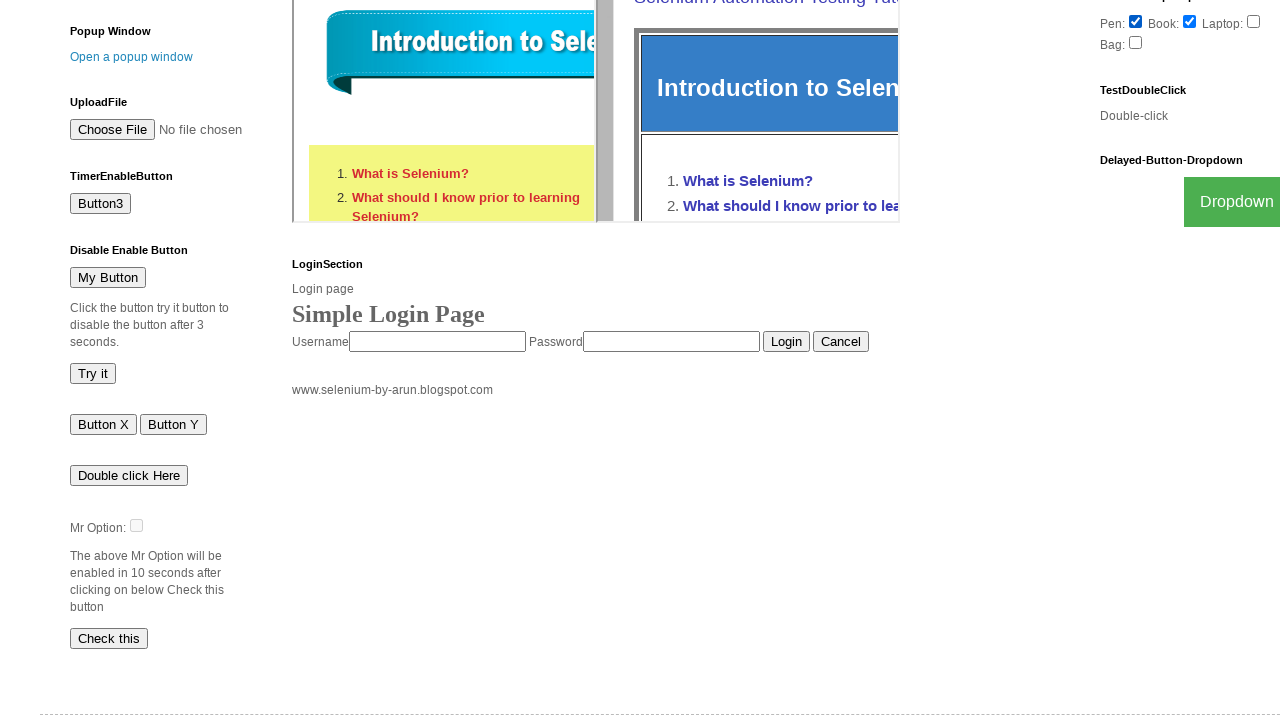

Clicked third checkbox at (1254, 21) on xpath=//*[@id='HTML33']/div[1]/input[3]
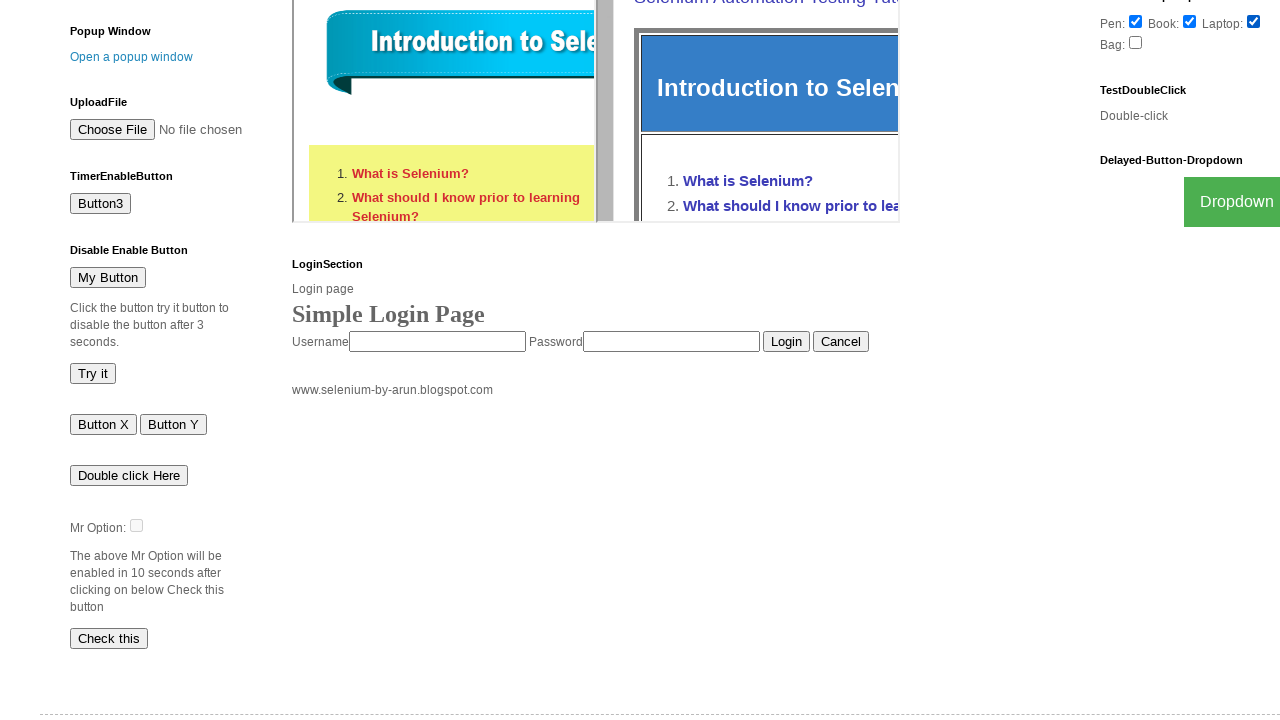

Clicked fourth checkbox at (1136, 42) on xpath=//*[@id='HTML33']/div[1]/input[4]
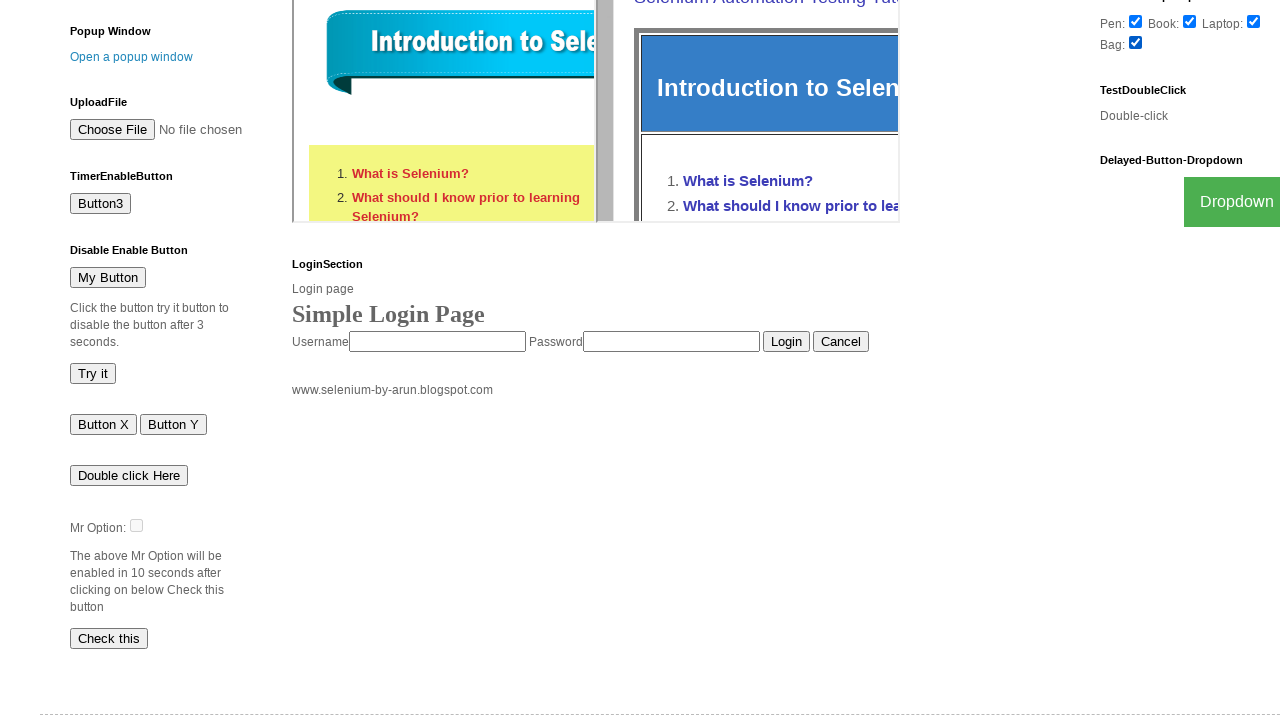

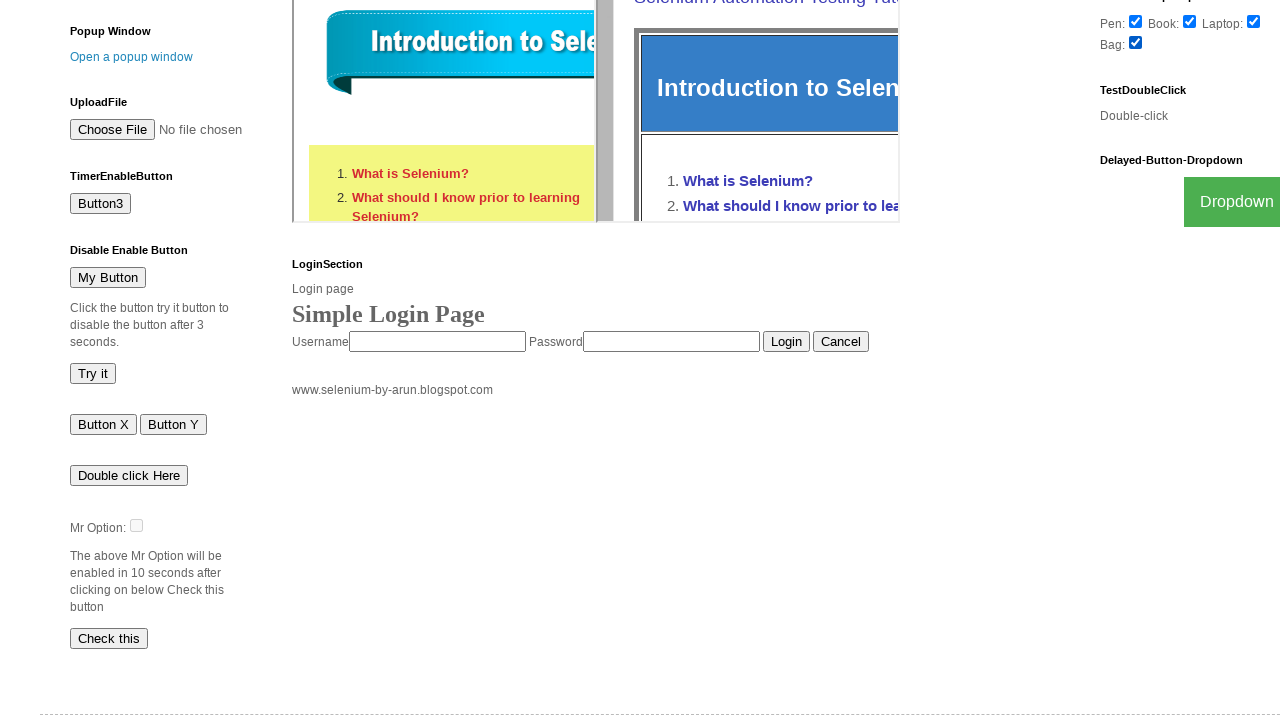